Tests color picker interaction by pressing arrow key to change the selected color value

Starting URL: https://www.selenium.dev/selenium/web/web-form.html

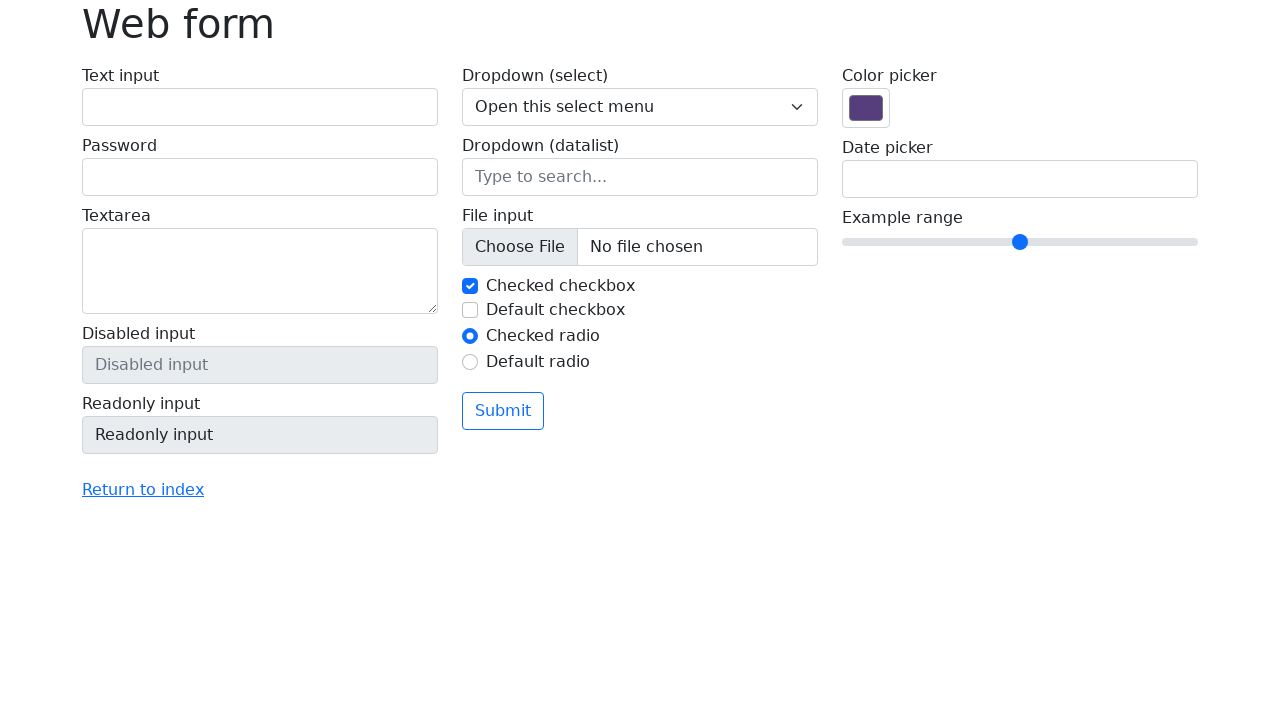

Located color input element
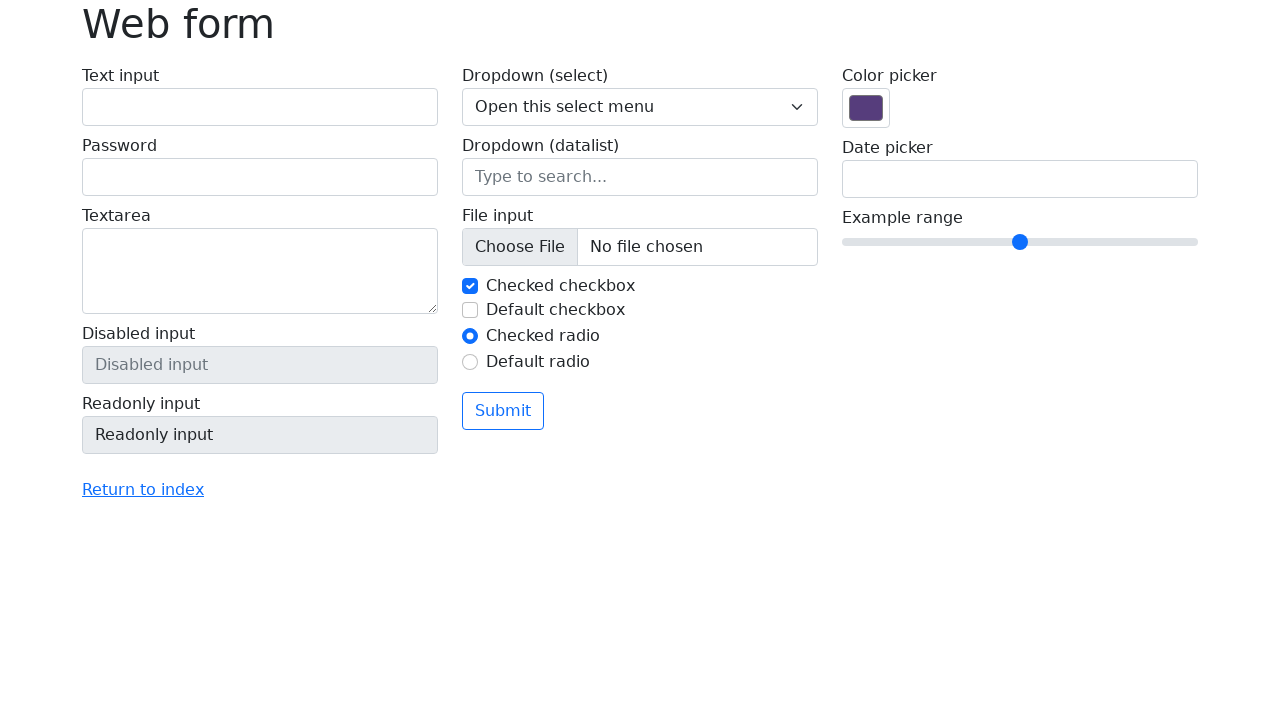

Focused on color input field on input[name='my-colors']
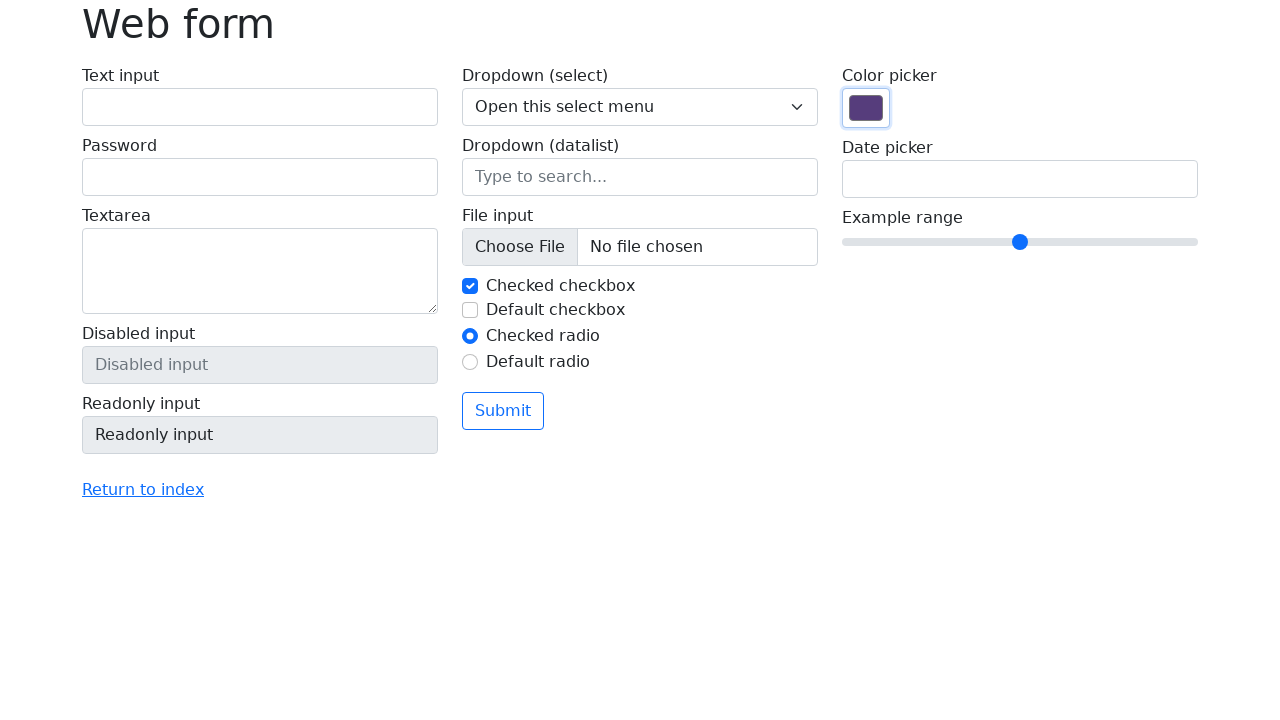

Pressed ArrowLeft key to change color value on input[name='my-colors']
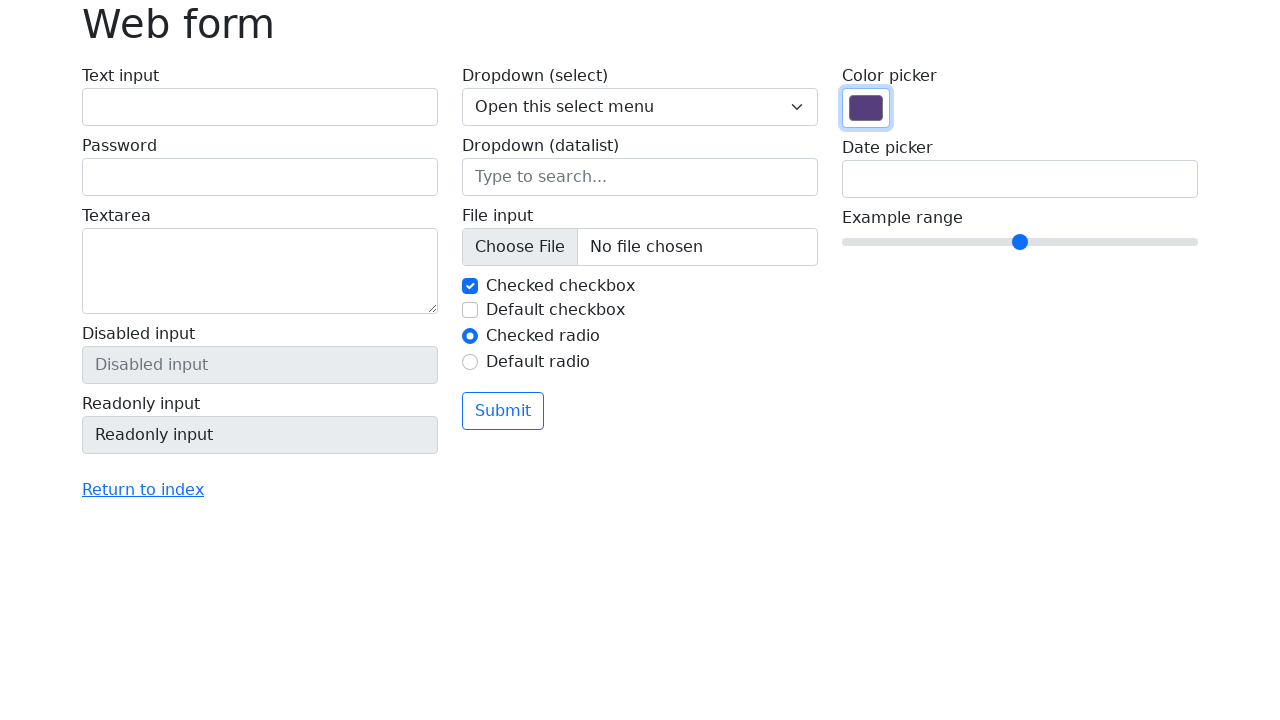

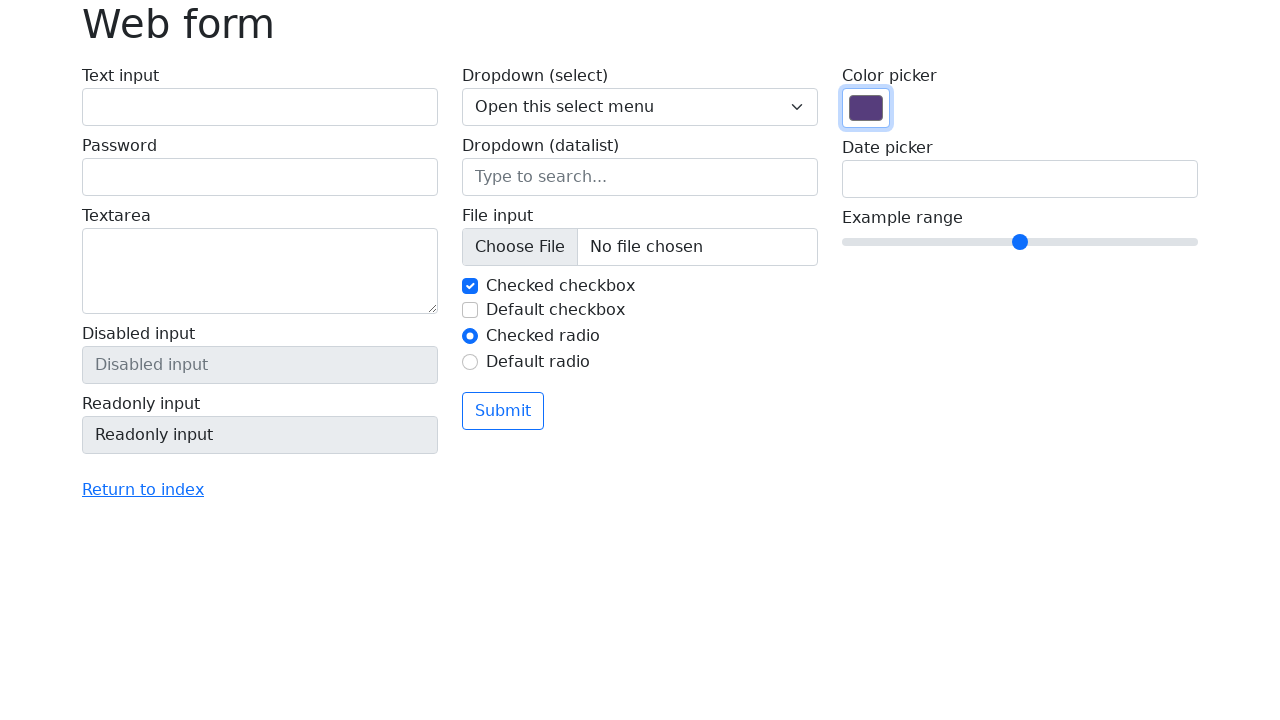